Tests various form interactions on a sample site including filling text fields, double-clicking a button to trigger an alert, clicking radio buttons, toggling checkboxes, and selecting from a dropdown.

Starting URL: https://artoftesting.com/samplesiteforselenium

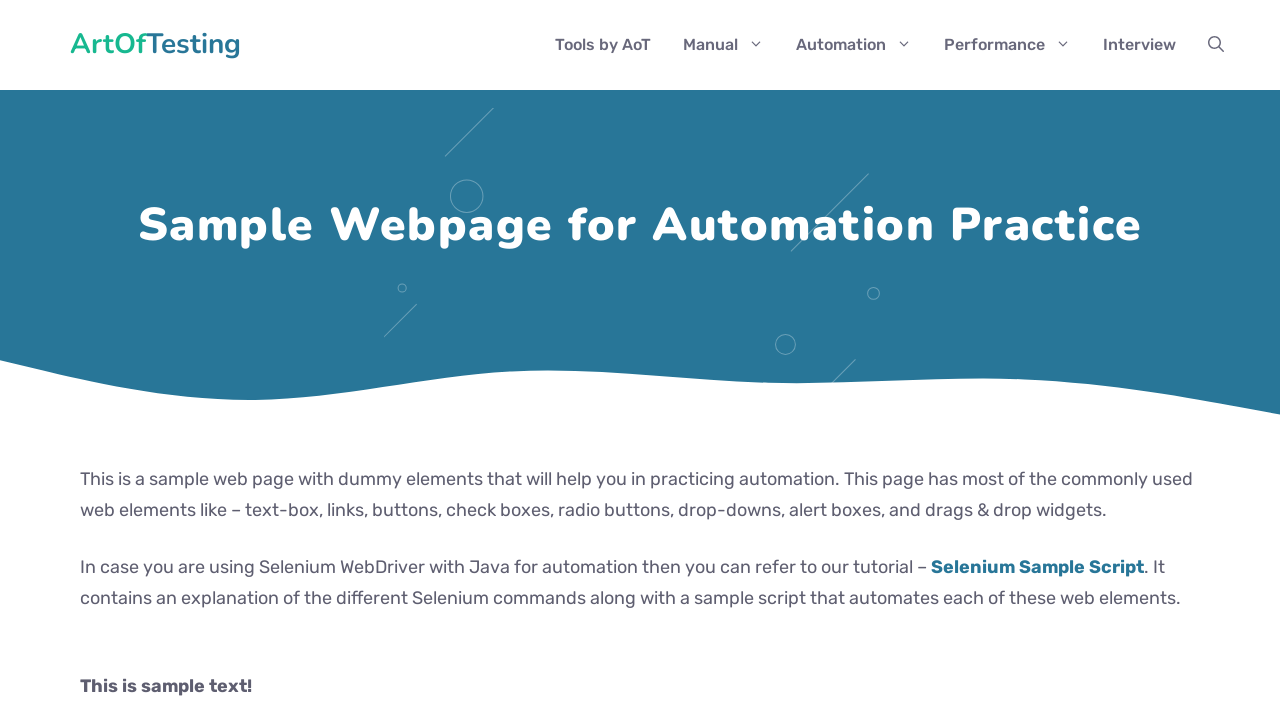

Filled firstName field with 'usha' on input[name='firstName']
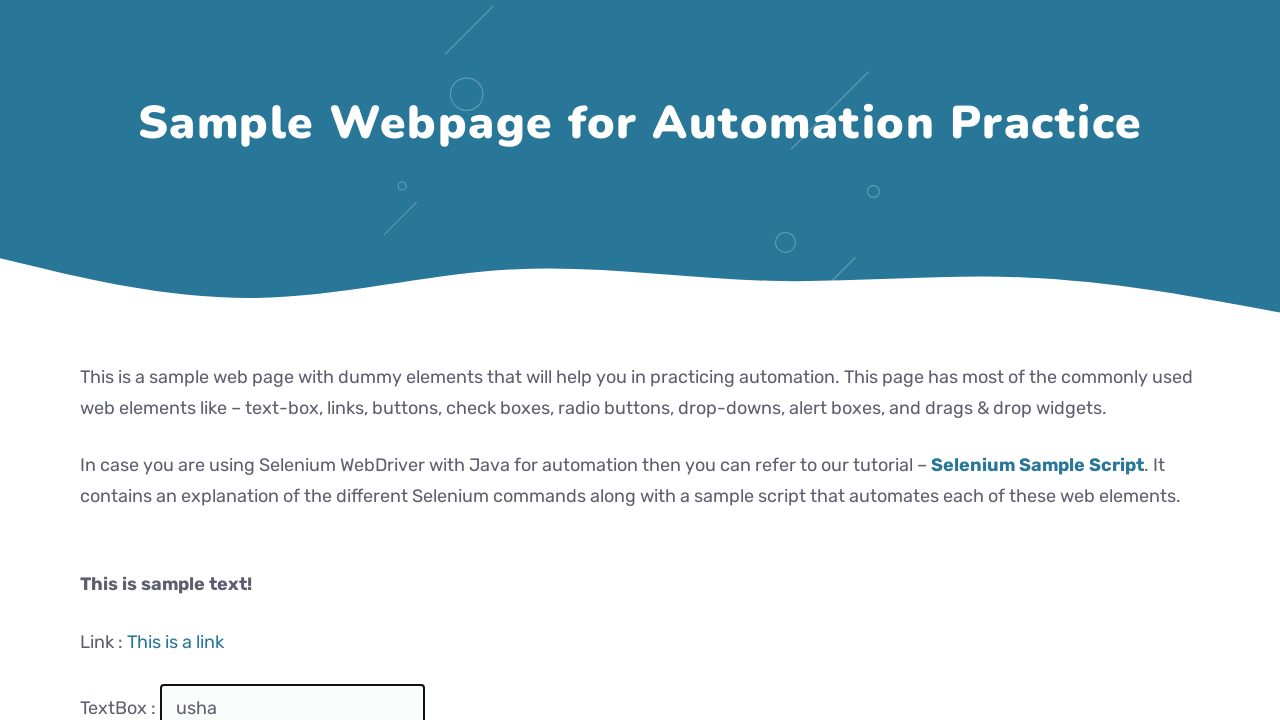

Double-clicked button to trigger alert at (242, 361) on #dblClkBtn
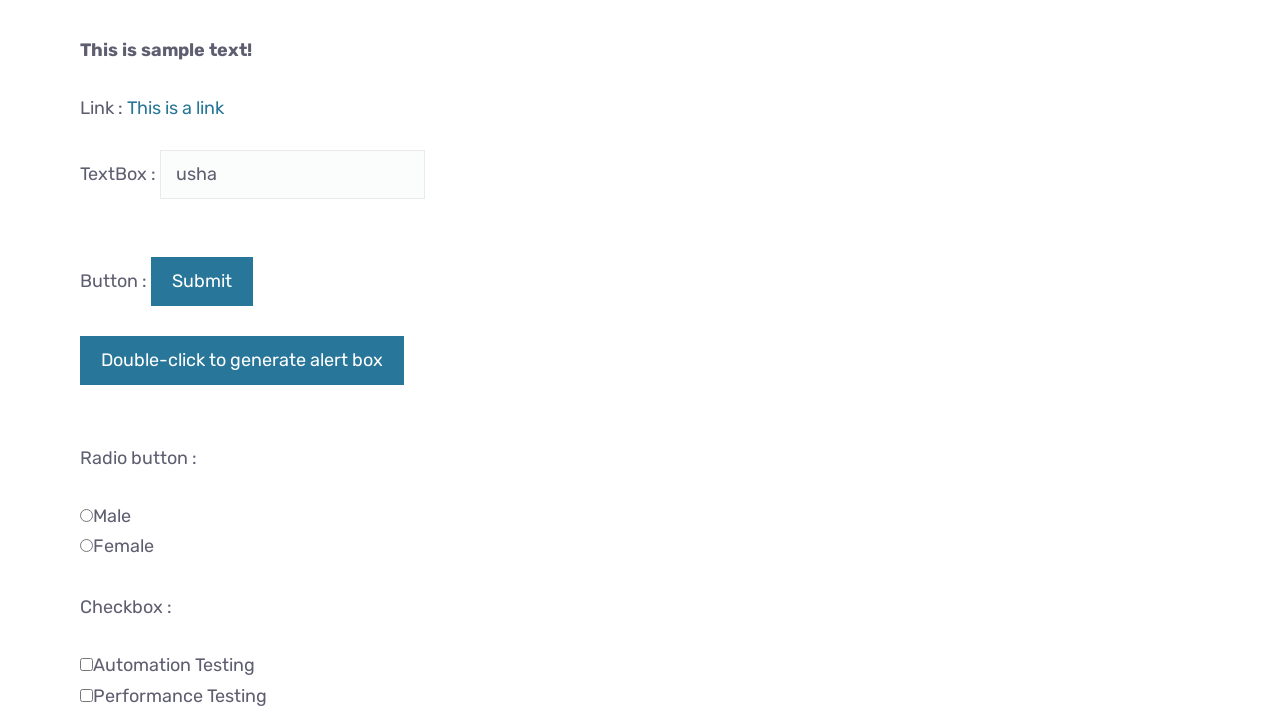

Set up alert handler to accept dialogs
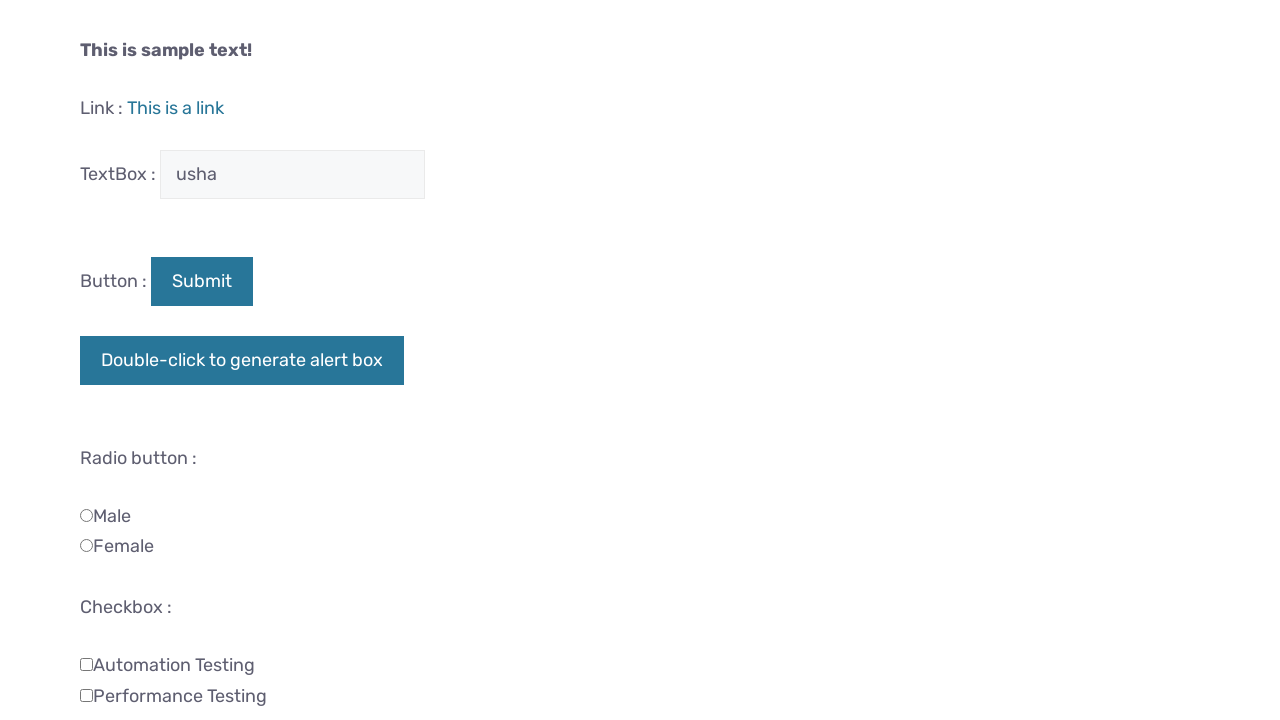

Waited for alert to be processed
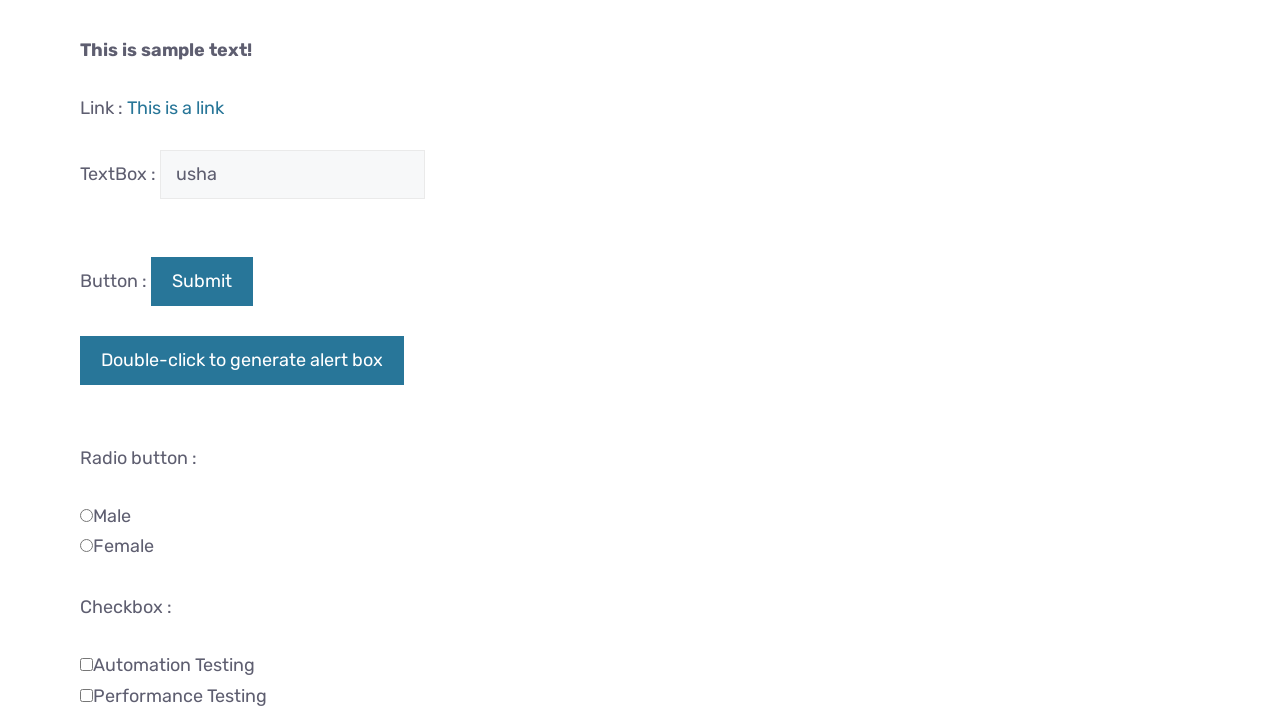

Clicked male radio button at (86, 515) on input[value='male']
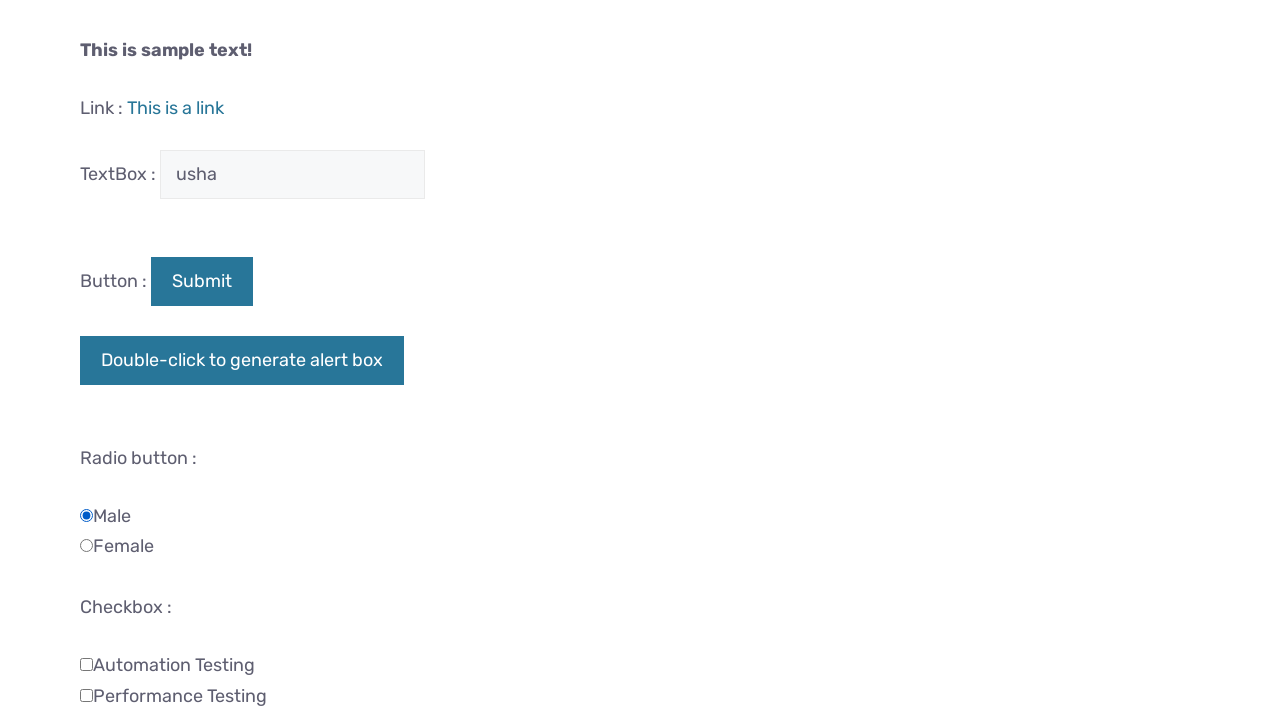

Clicked female radio button at (86, 546) on input[value='female']
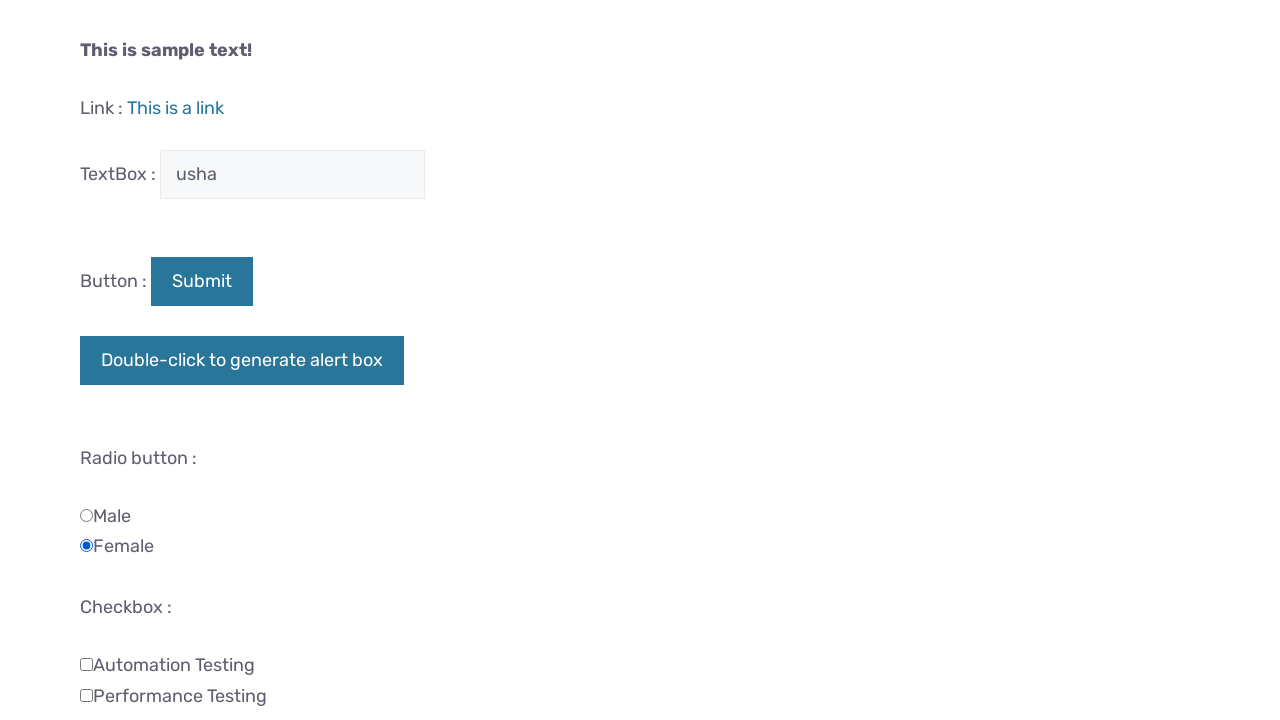

Checked Automation checkbox at (86, 664) on input[value='Automation']
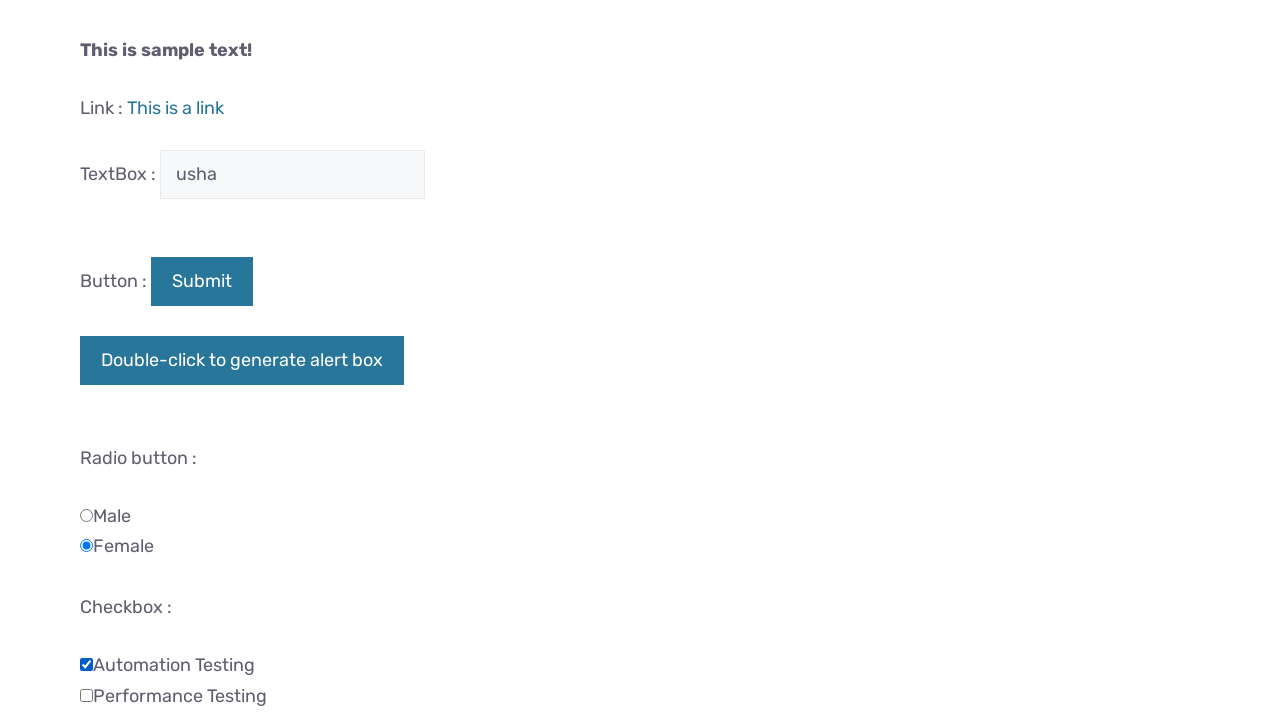

Unchecked Automation checkbox at (86, 664) on input[value='Automation']
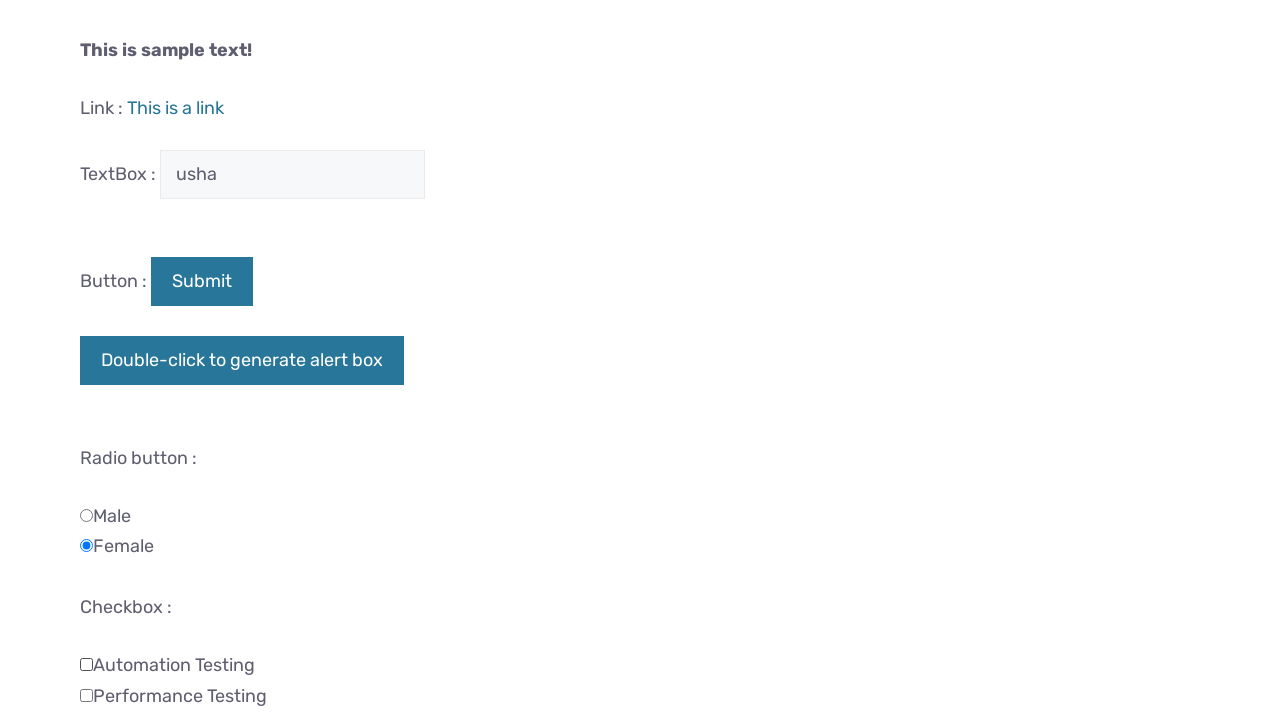

Selected option at index 3 from testing dropdown on #testingDropdown
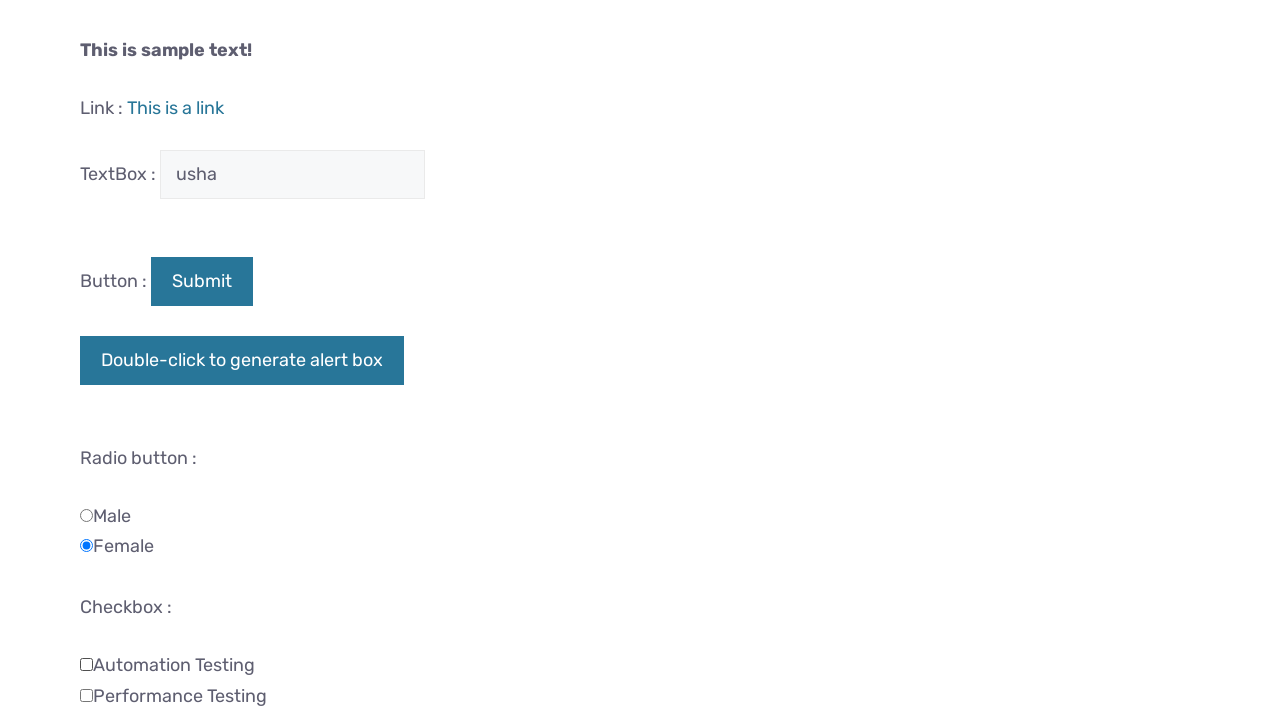

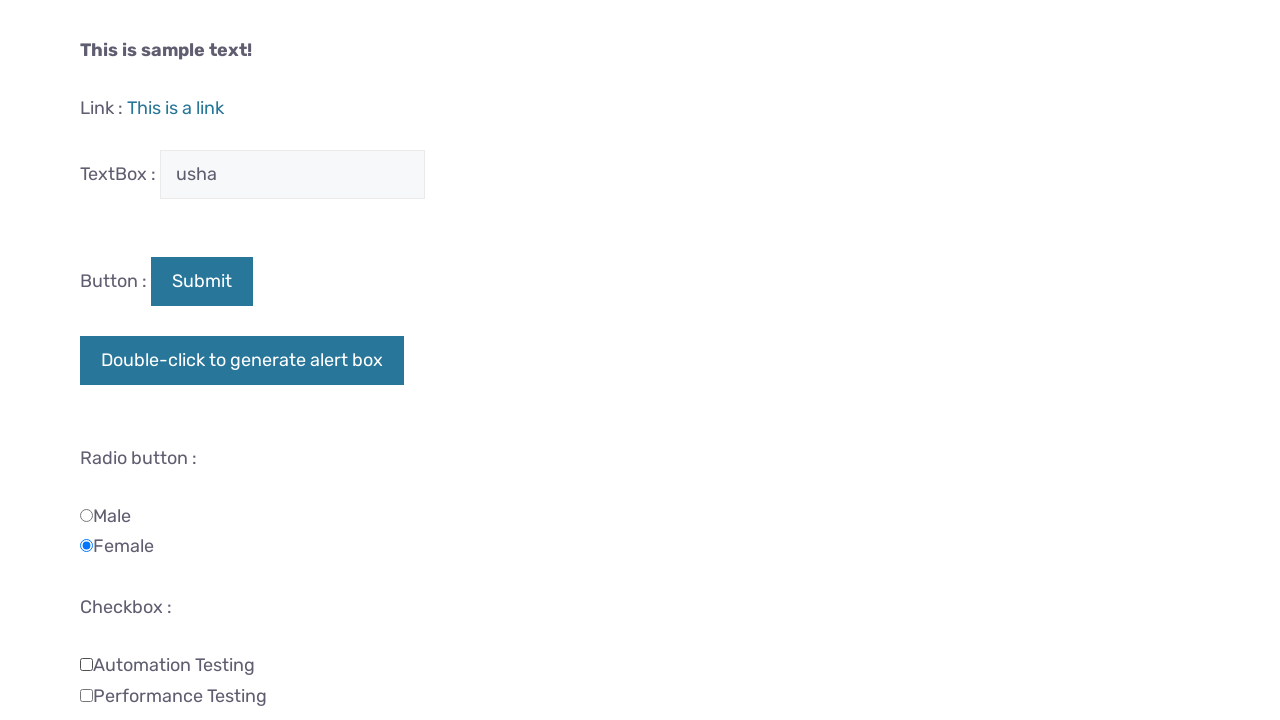